Demonstrates window handling by clicking a link multiple times to open new browser windows/tabs, then iterating through all windows and closing specific ones based on their title.

Starting URL: https://opensource-demo.orangehrmlive.com/web/index.php/auth/login

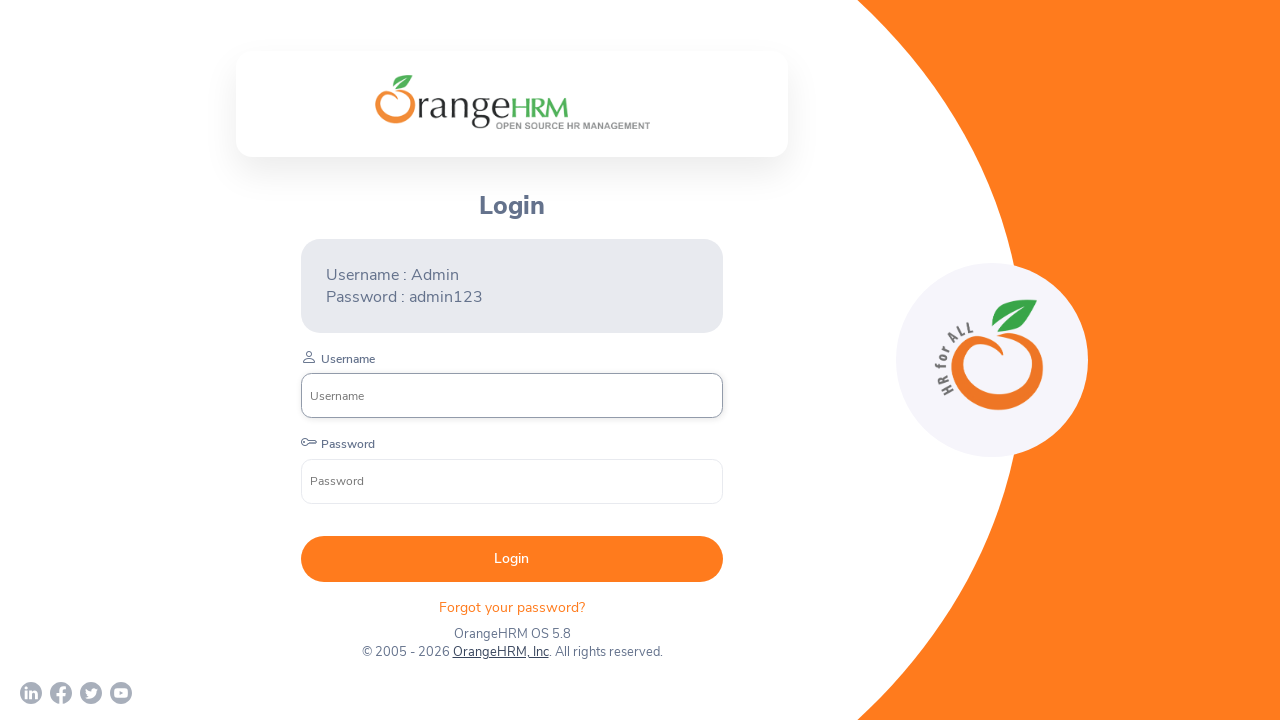

Waited for page to load with networkidle state
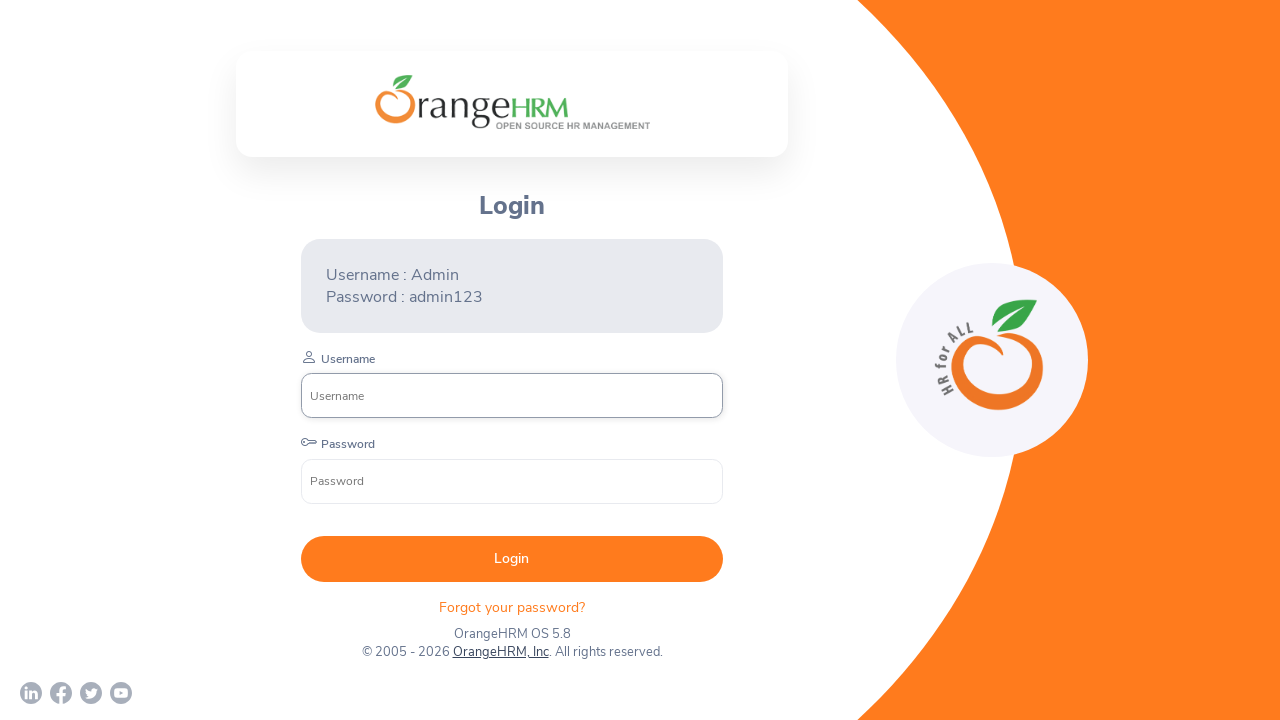

Clicked 'OrangeHRM, Inc' link (iteration 1/4) to open new window/tab at (500, 652) on text=OrangeHRM, Inc
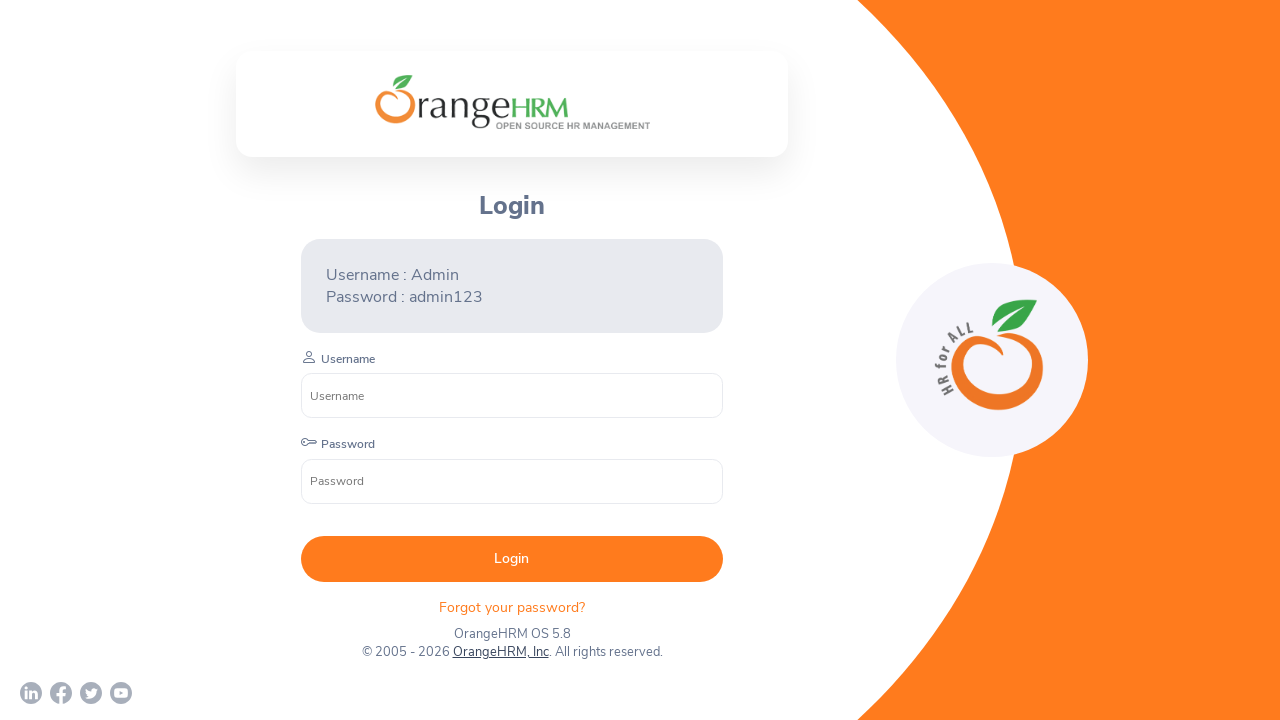

New window/tab loaded (iteration 1/4)
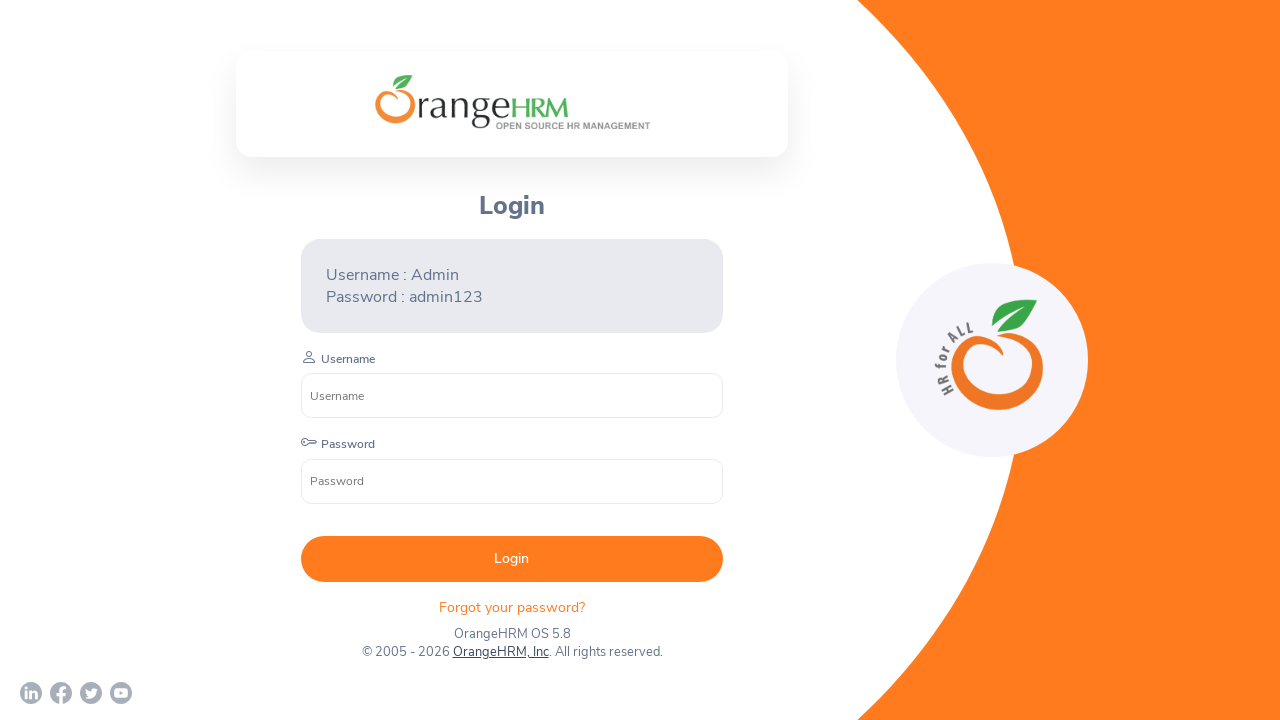

Clicked 'OrangeHRM, Inc' link (iteration 2/4) to open new window/tab at (500, 652) on text=OrangeHRM, Inc
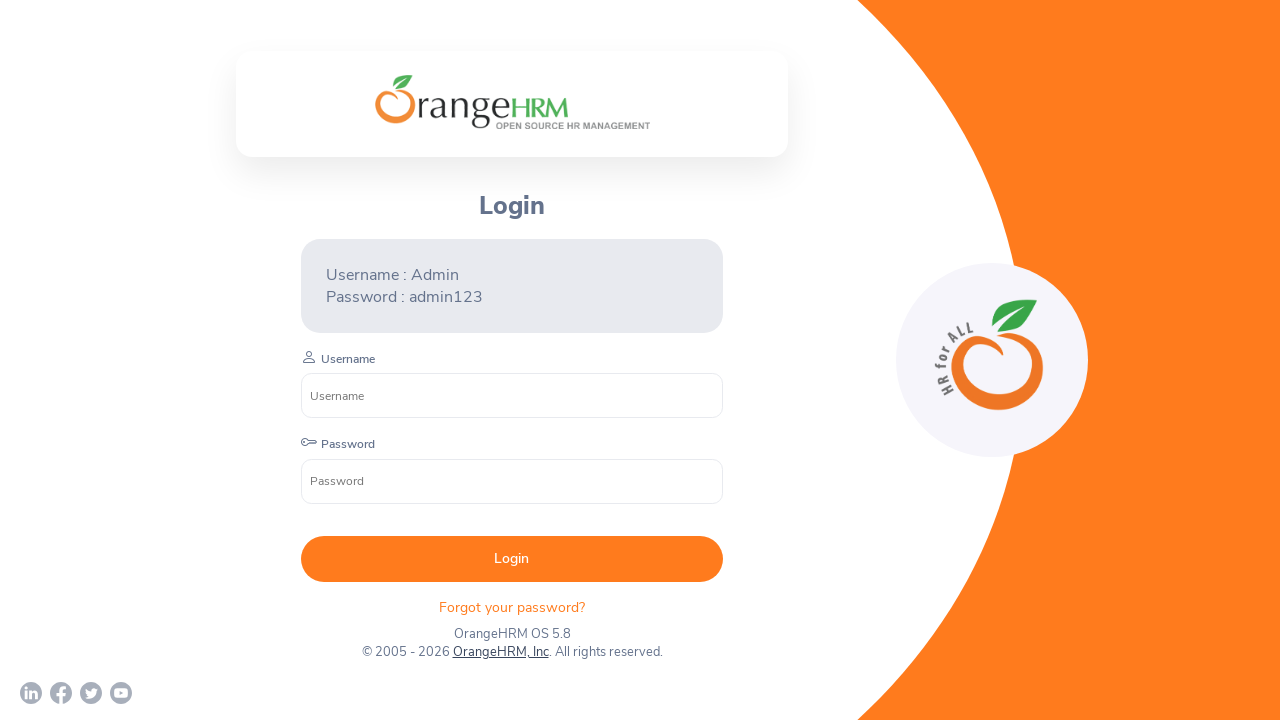

New window/tab loaded (iteration 2/4)
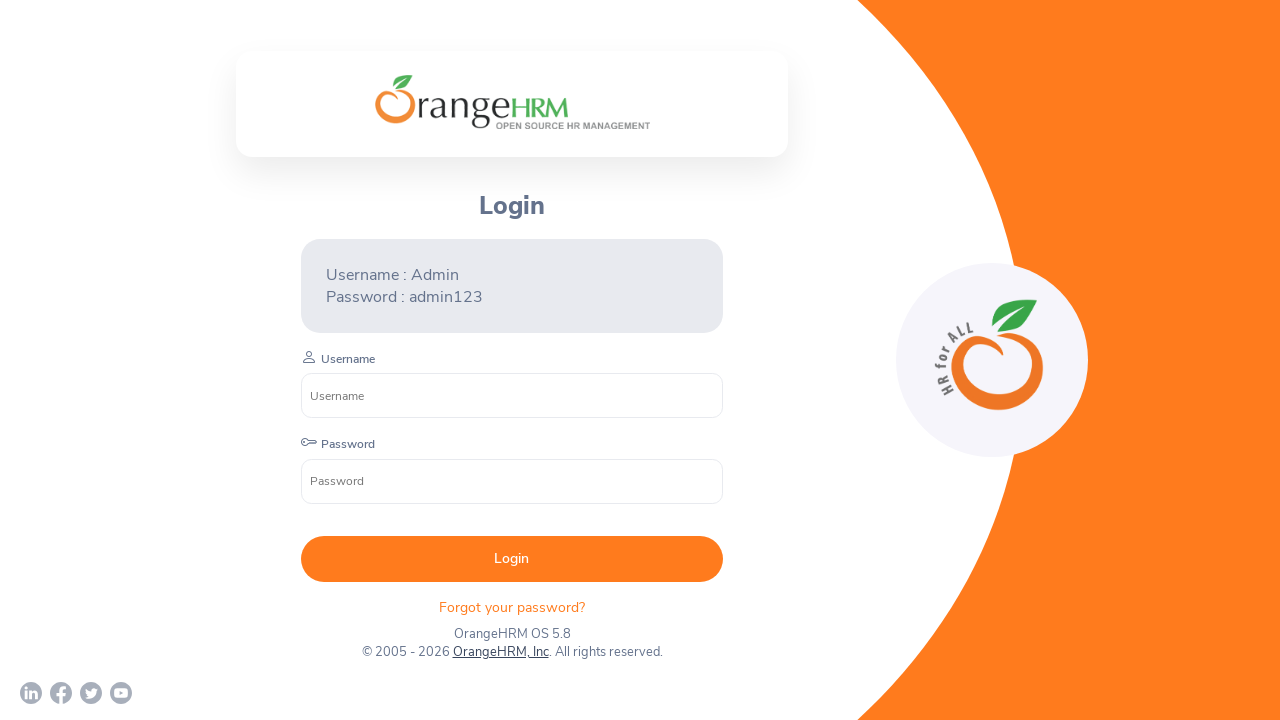

Clicked 'OrangeHRM, Inc' link (iteration 3/4) to open new window/tab at (500, 652) on text=OrangeHRM, Inc
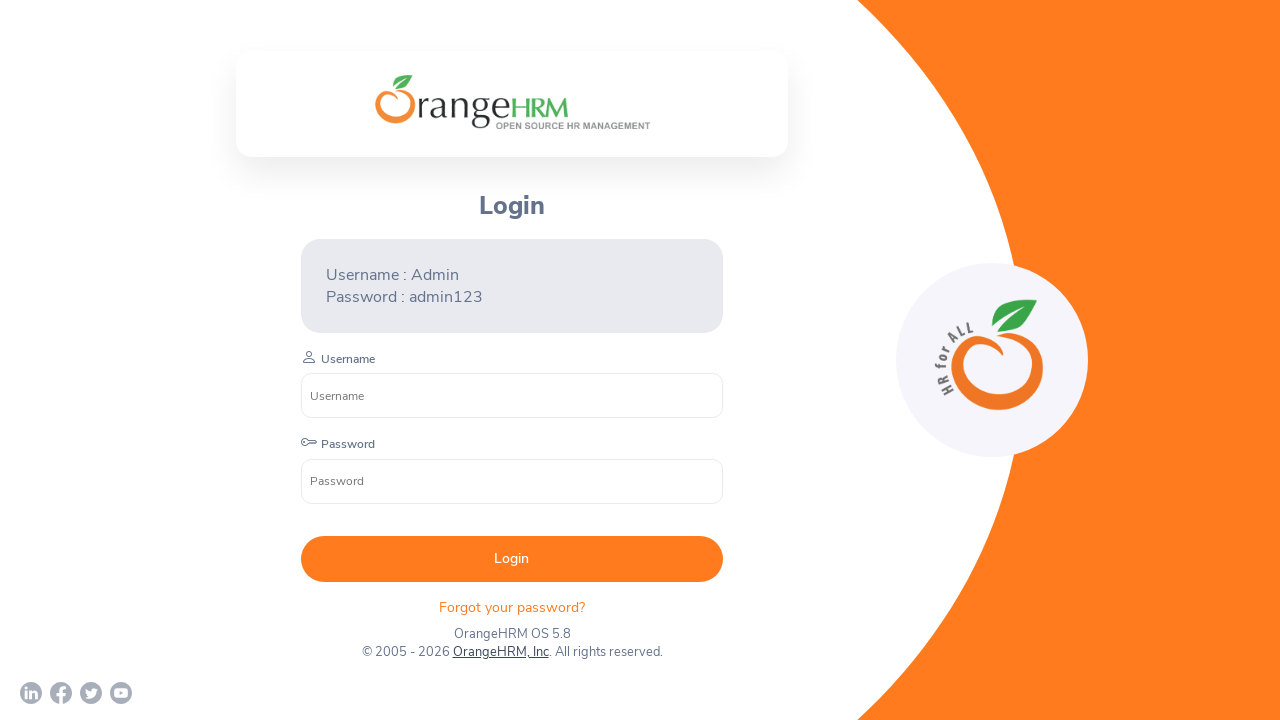

New window/tab loaded (iteration 3/4)
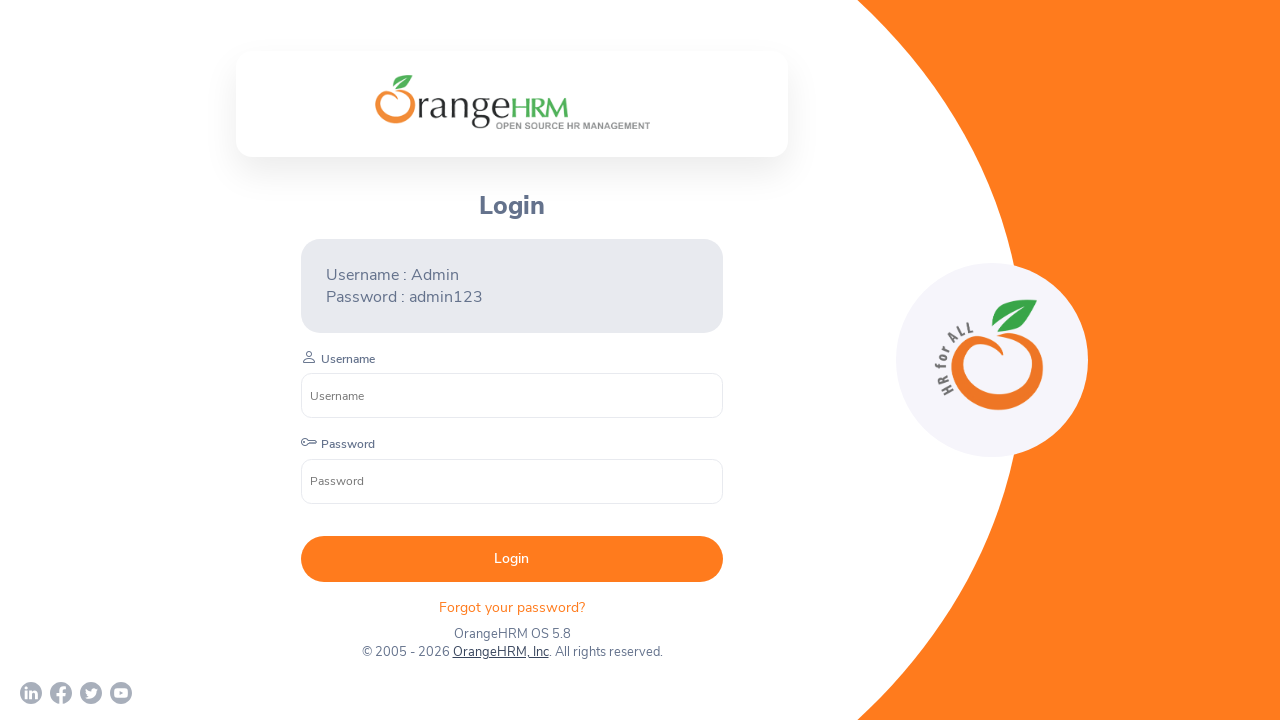

Clicked 'OrangeHRM, Inc' link (iteration 4/4) to open new window/tab at (500, 652) on text=OrangeHRM, Inc
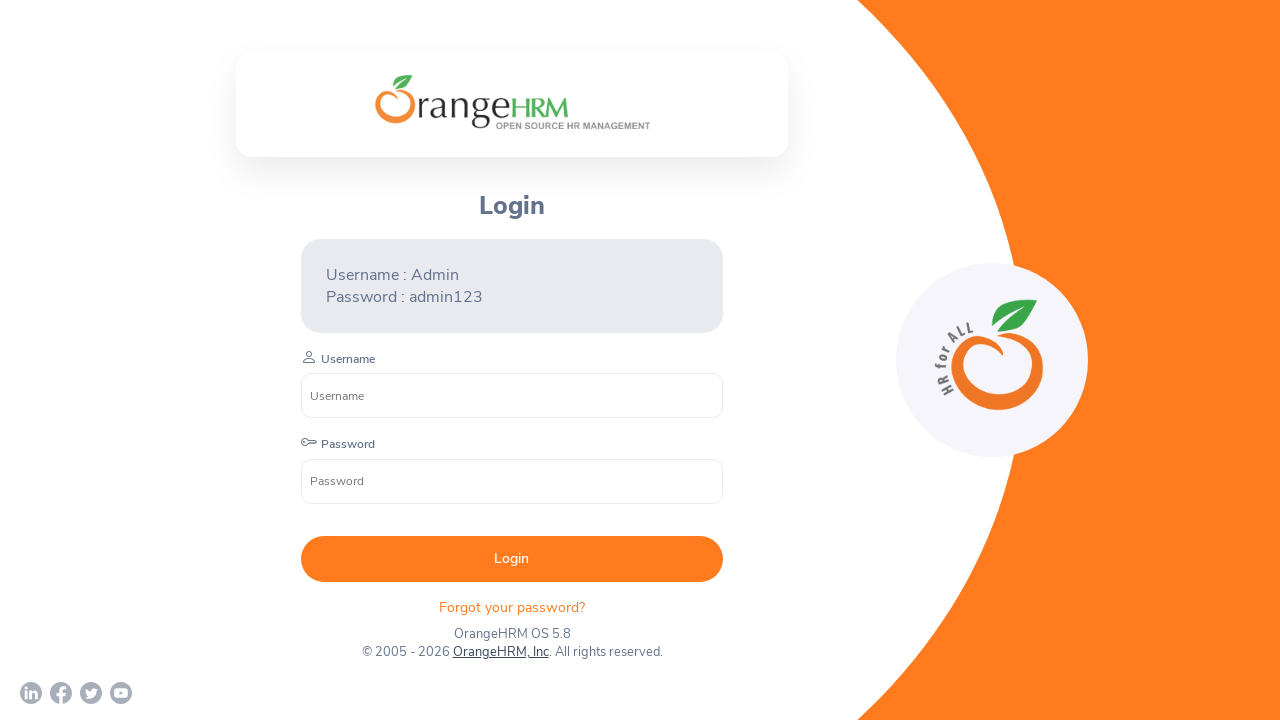

New window/tab loaded (iteration 4/4)
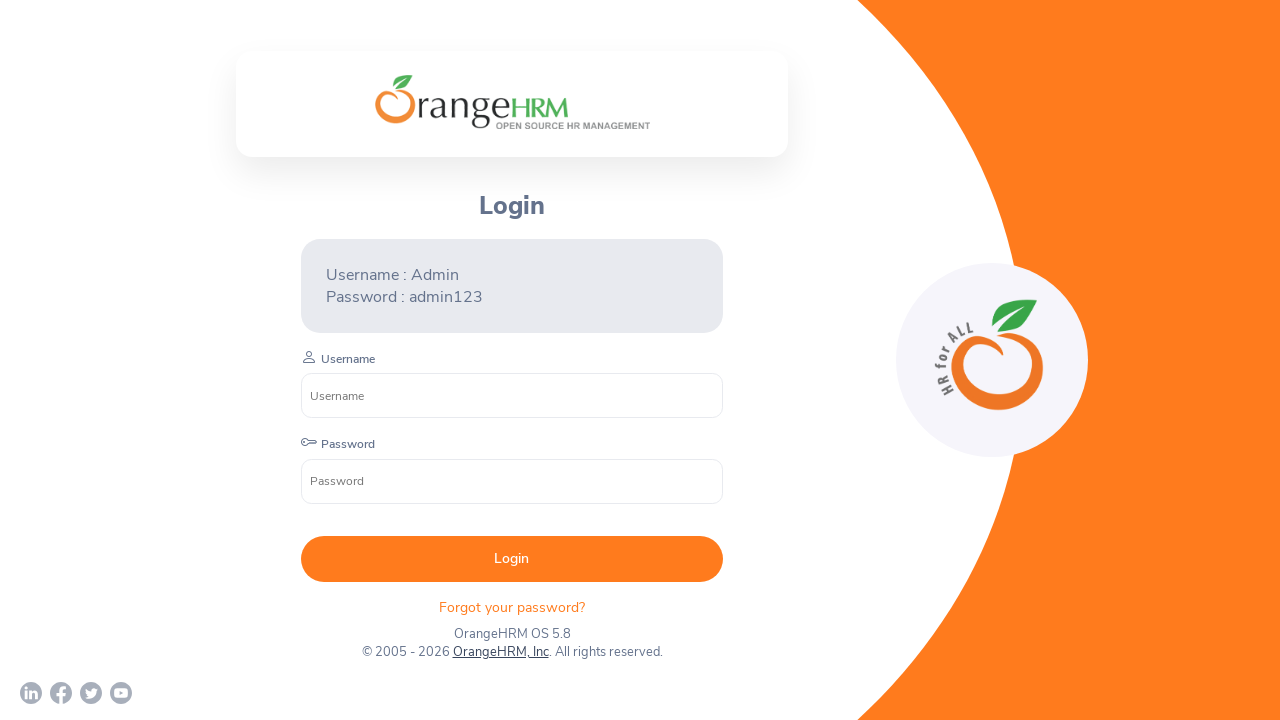

Retrieved all pages in context - total: 5 pages
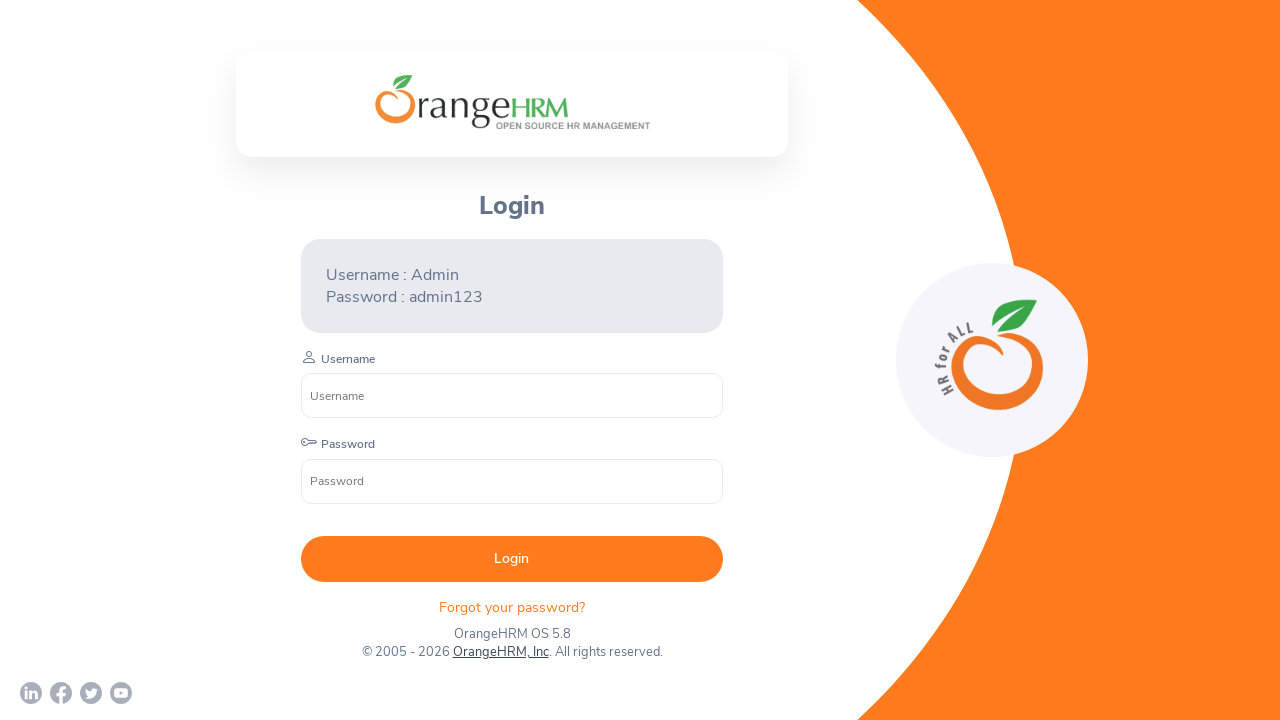

Retrieved page title: 'OrangeHRM'
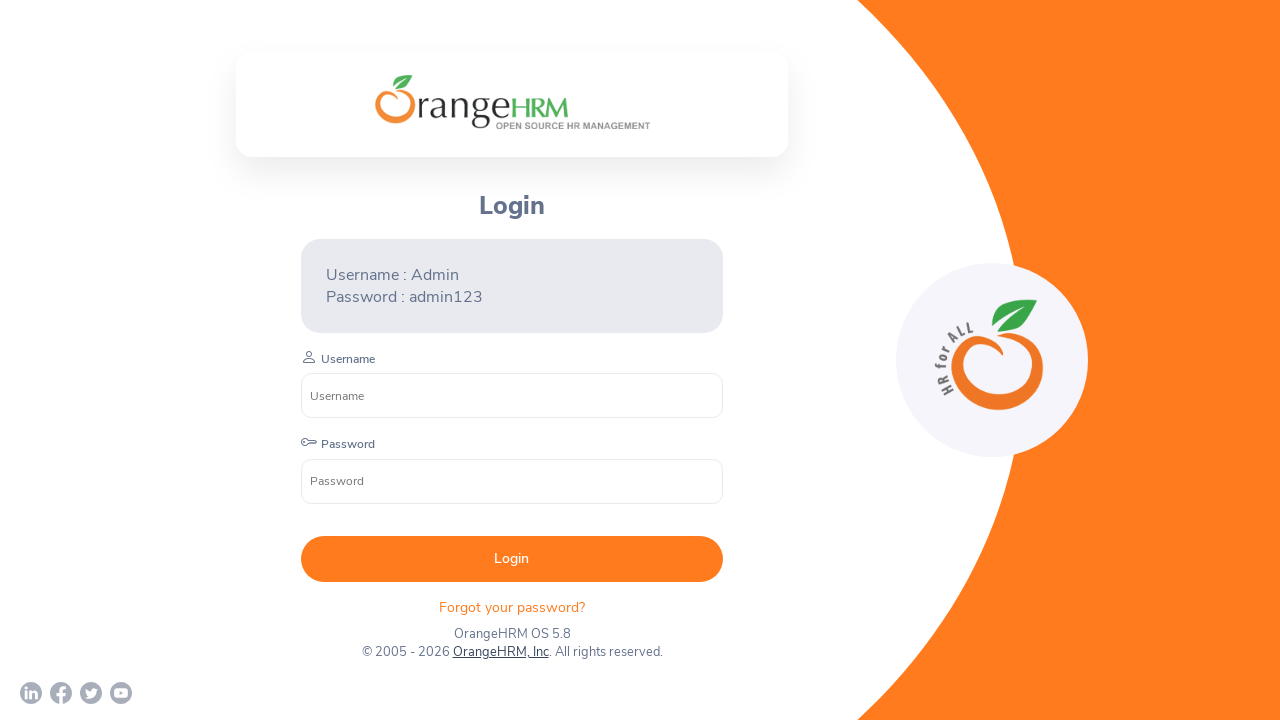

Retrieved page title: 'Human Resources Management Software | HRMS | OrangeHRM'
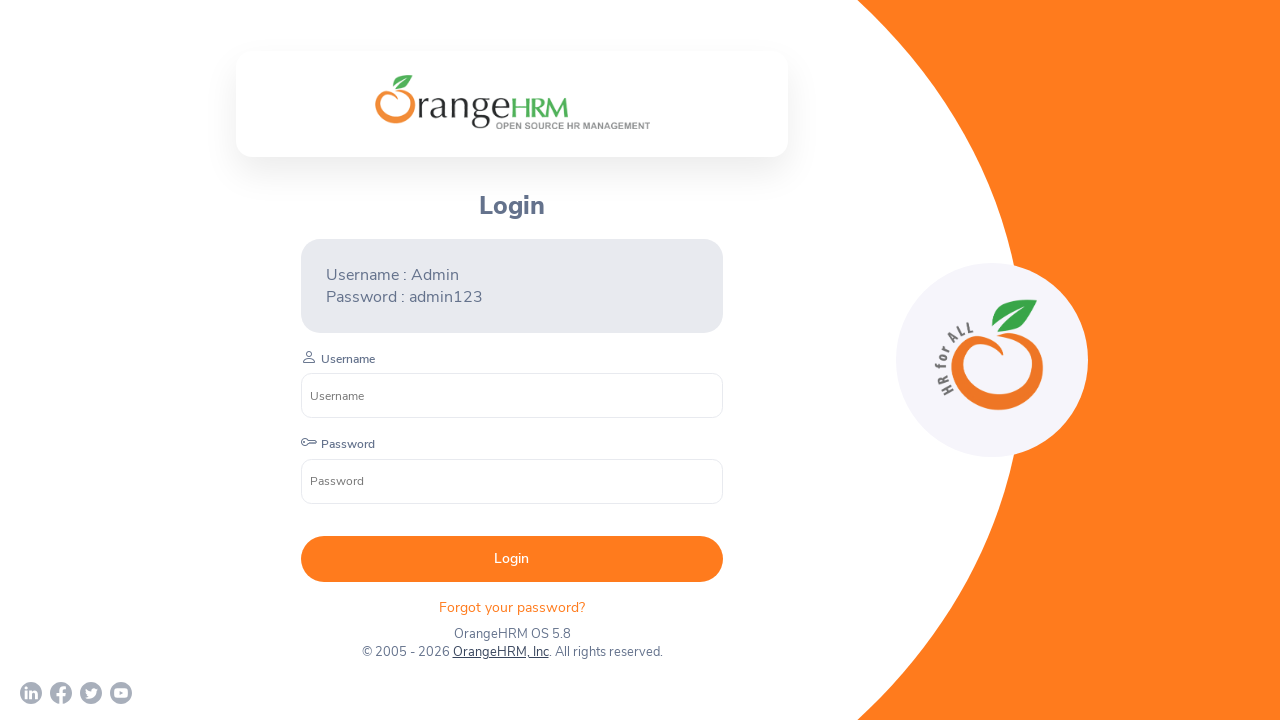

Retrieved page title: 'Human Resources Management Software | HRMS | OrangeHRM'
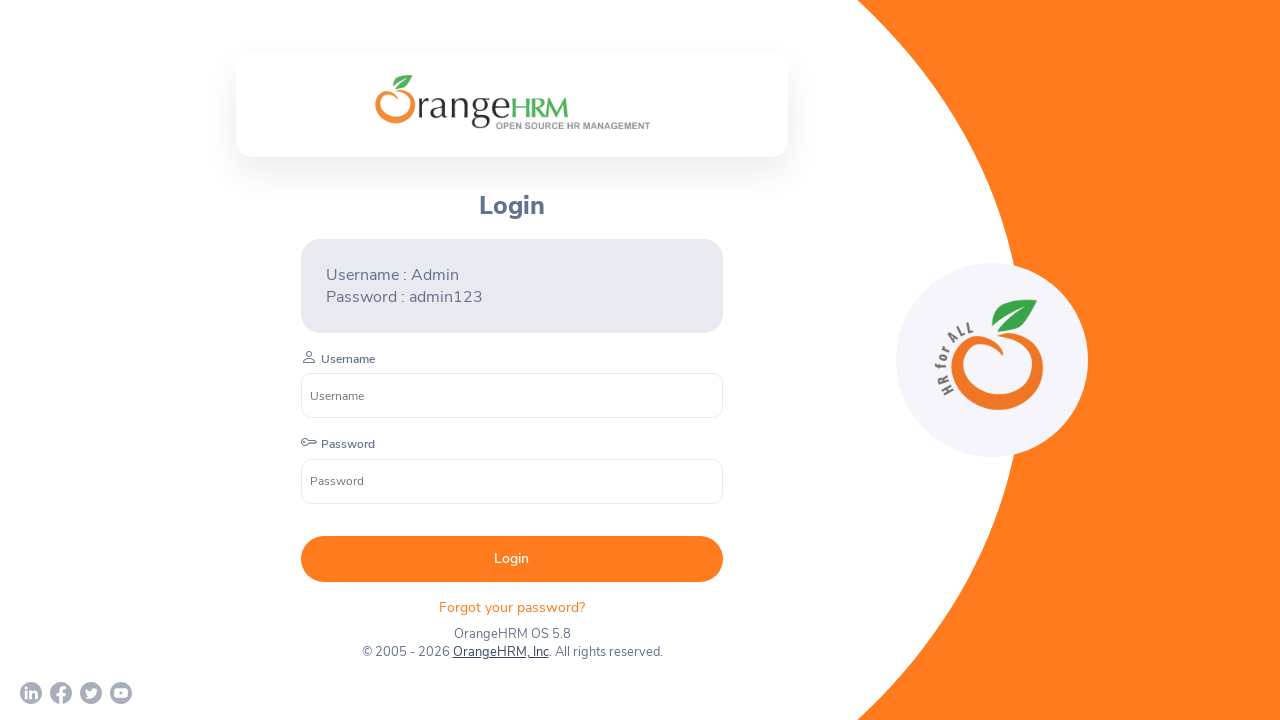

Retrieved page title: 'Human Resources Management Software | HRMS | OrangeHRM'
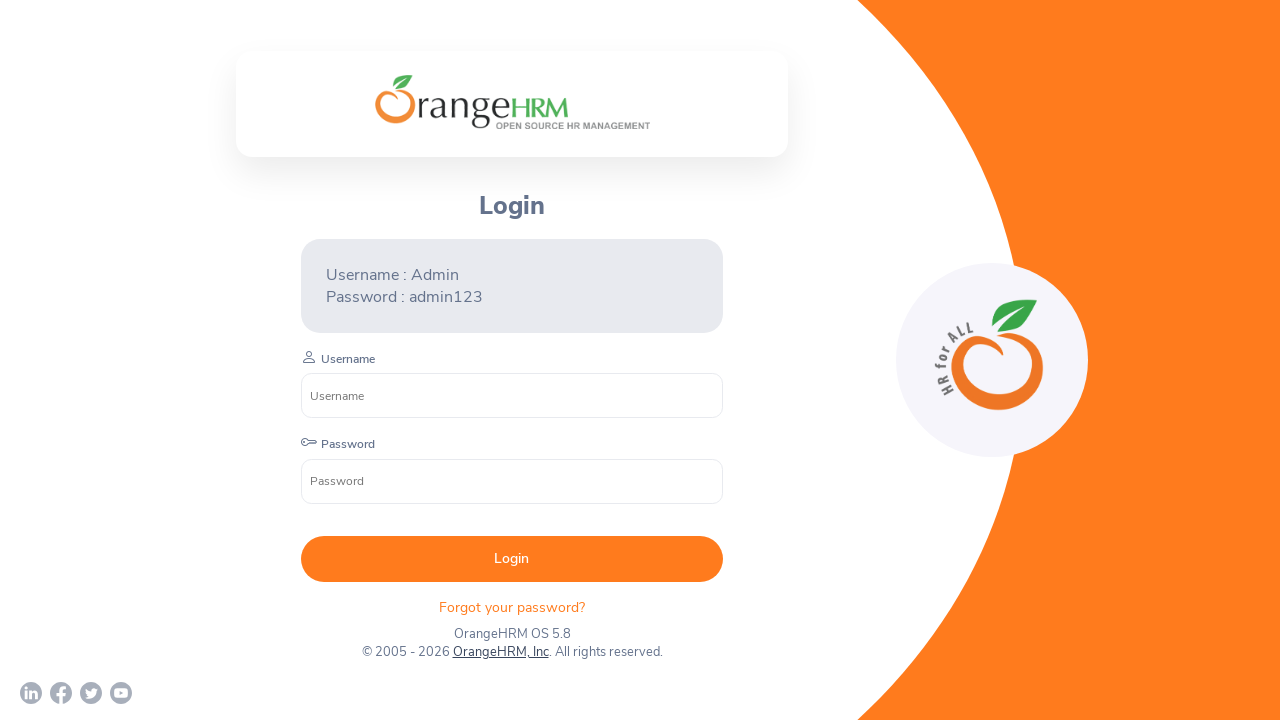

Retrieved page title: 'Human Resources Management Software | HRMS | OrangeHRM'
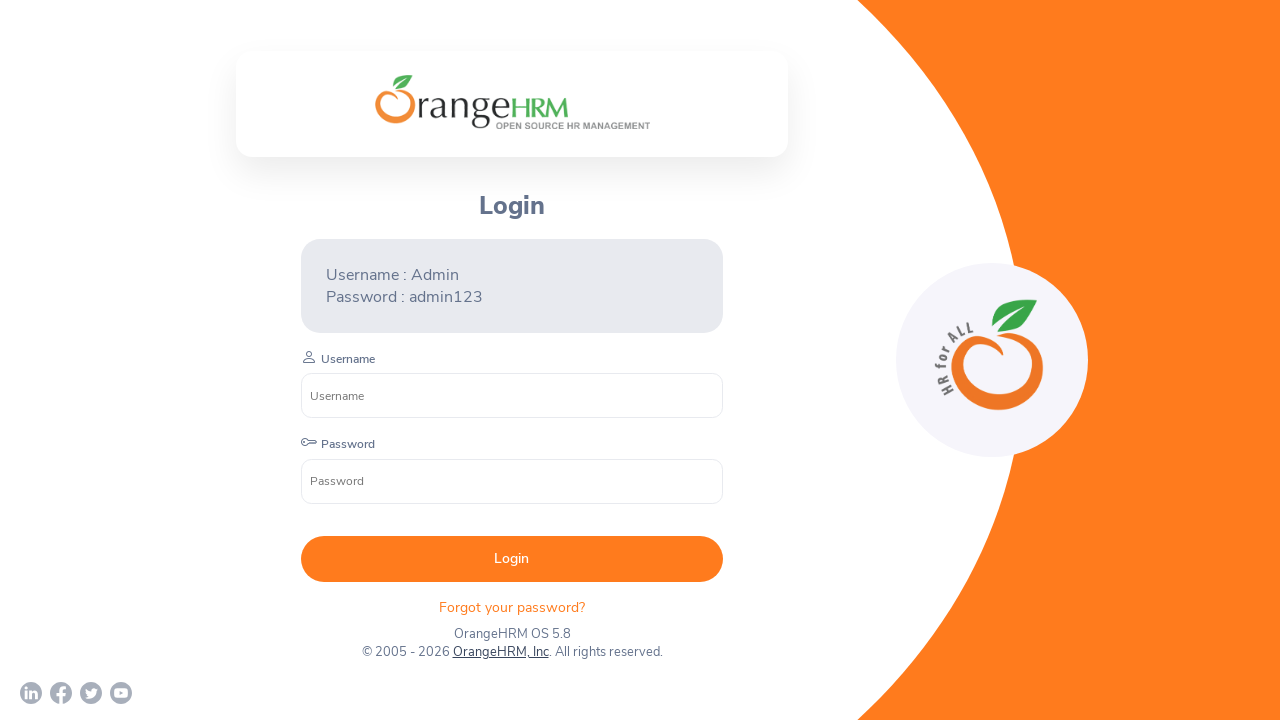

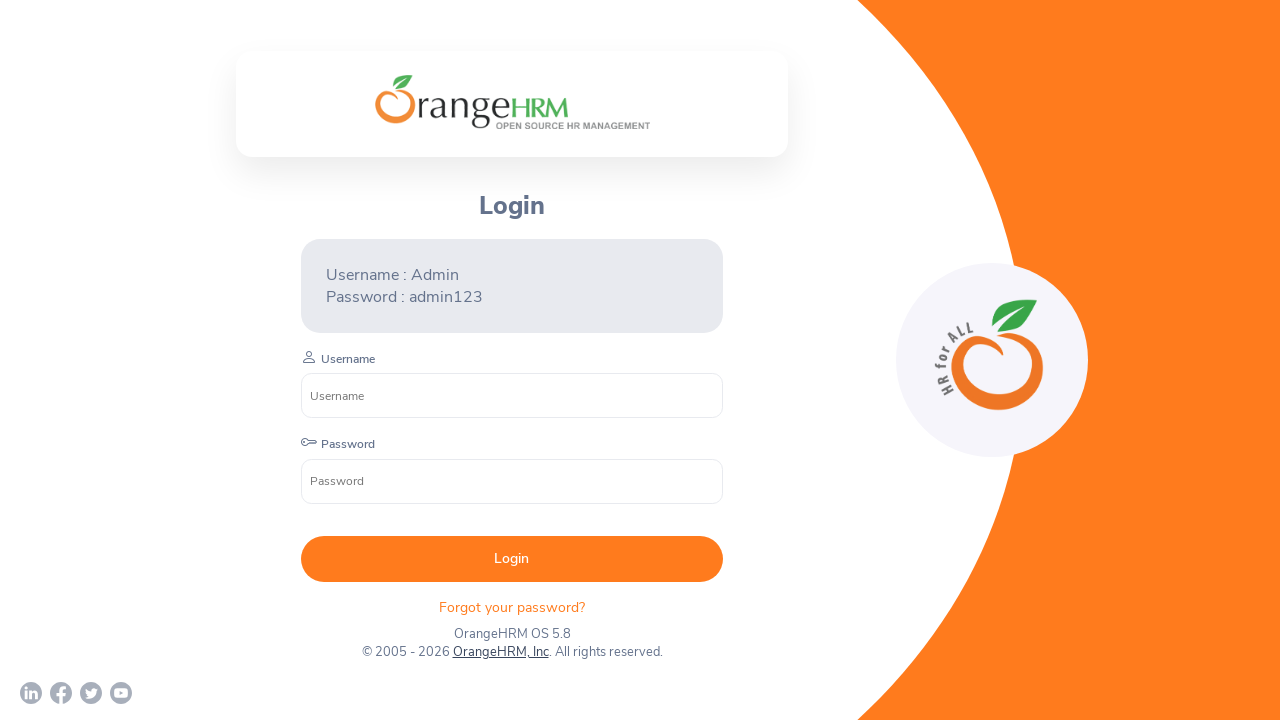